Tests alert handling functionality by clicking a button that triggers an alert and switching to it

Starting URL: https://demoqa.com/alerts

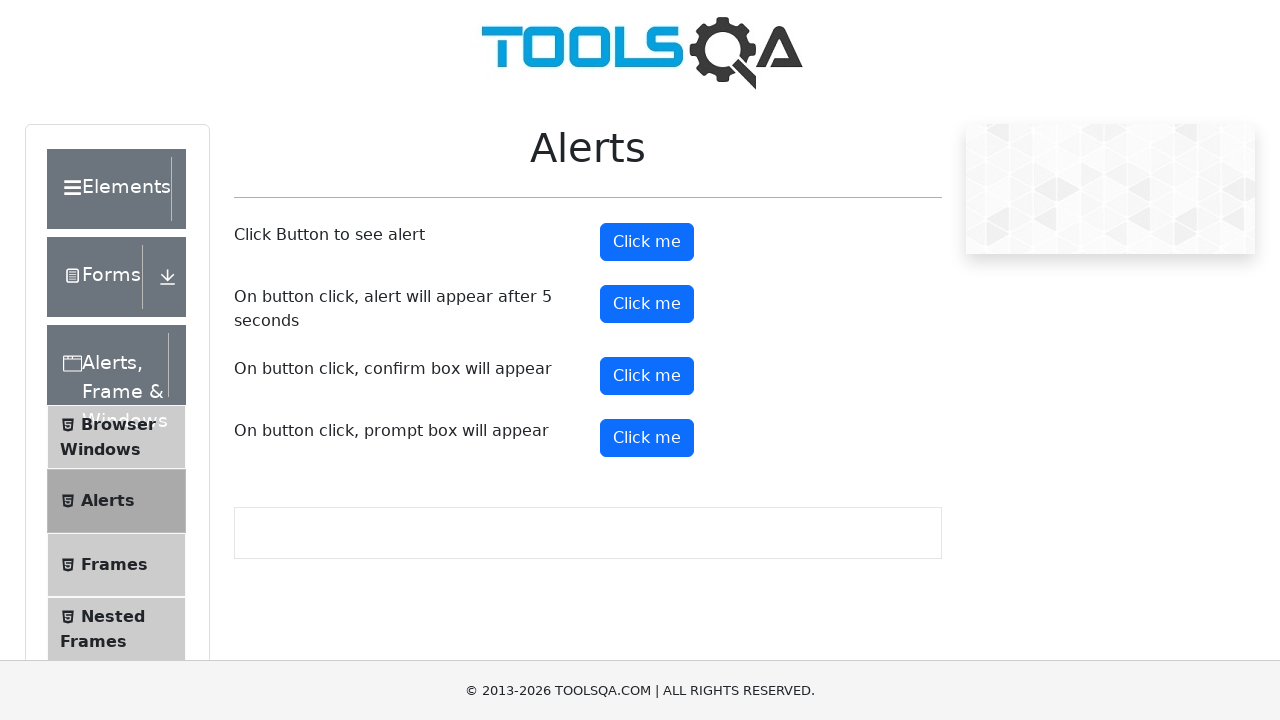

Clicked alert button to trigger alert dialog at (647, 242) on #alertButton
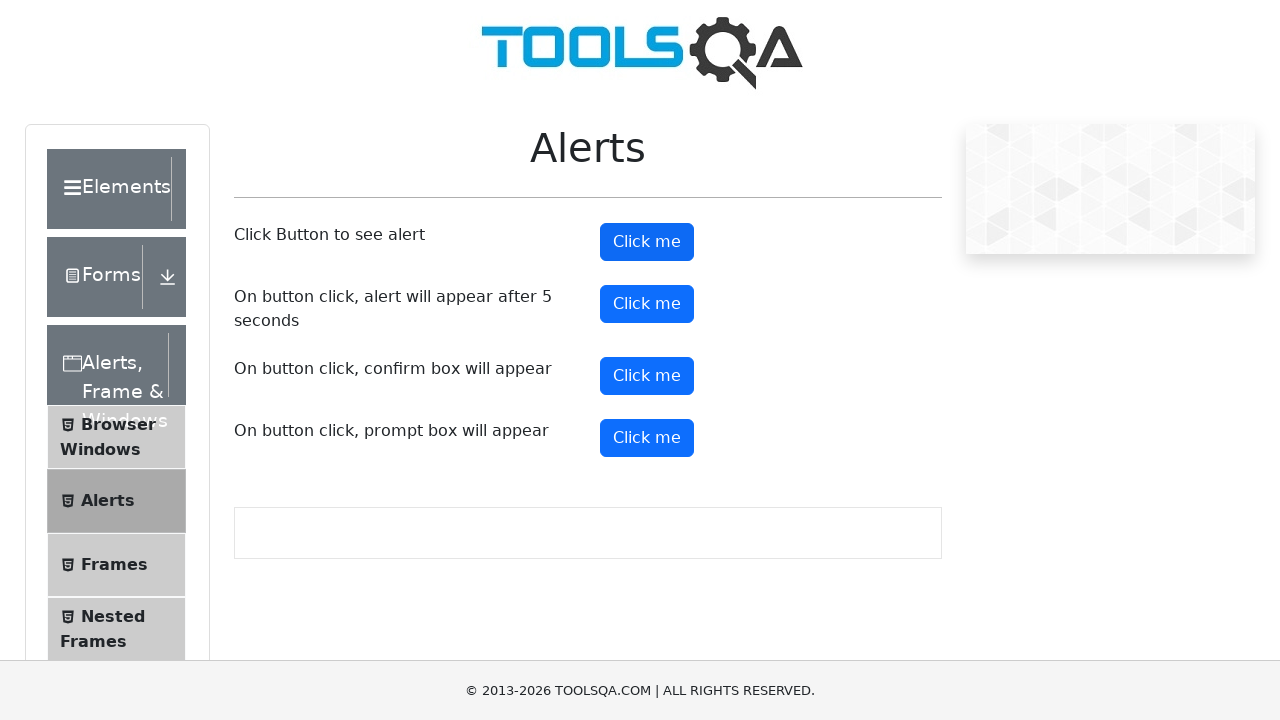

Set up dialog handler to accept alert
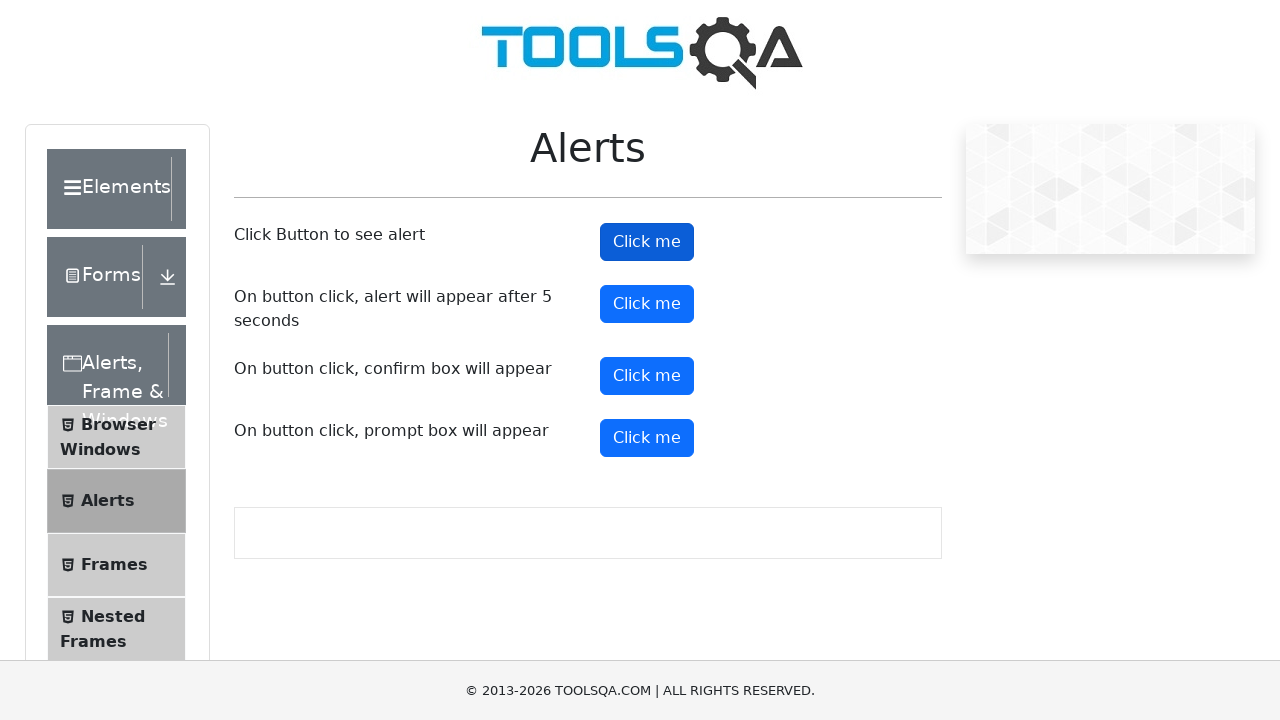

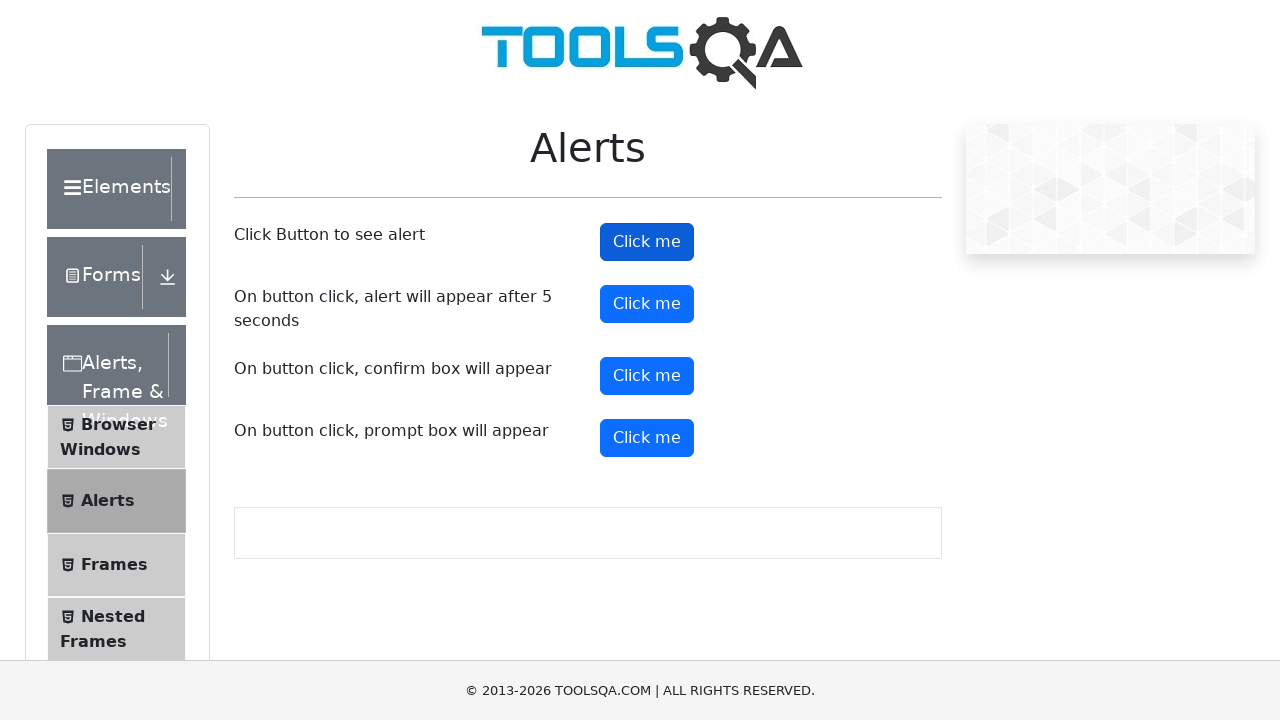